Tests browser window handling by clicking a link that opens a new window, switching between windows, and closing a specific window based on its title.

Starting URL: https://opensource-demo.orangehrmlive.com/web/index.php/auth/login

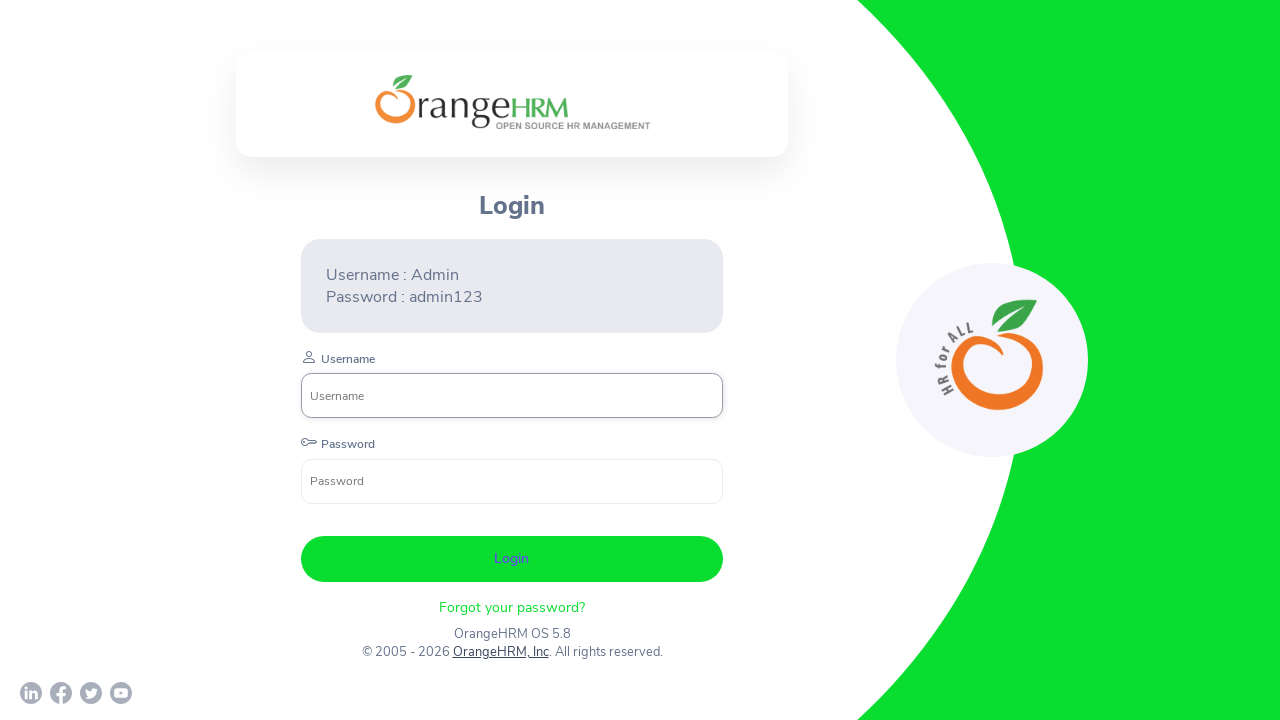

Obtained reference to first window (initial page)
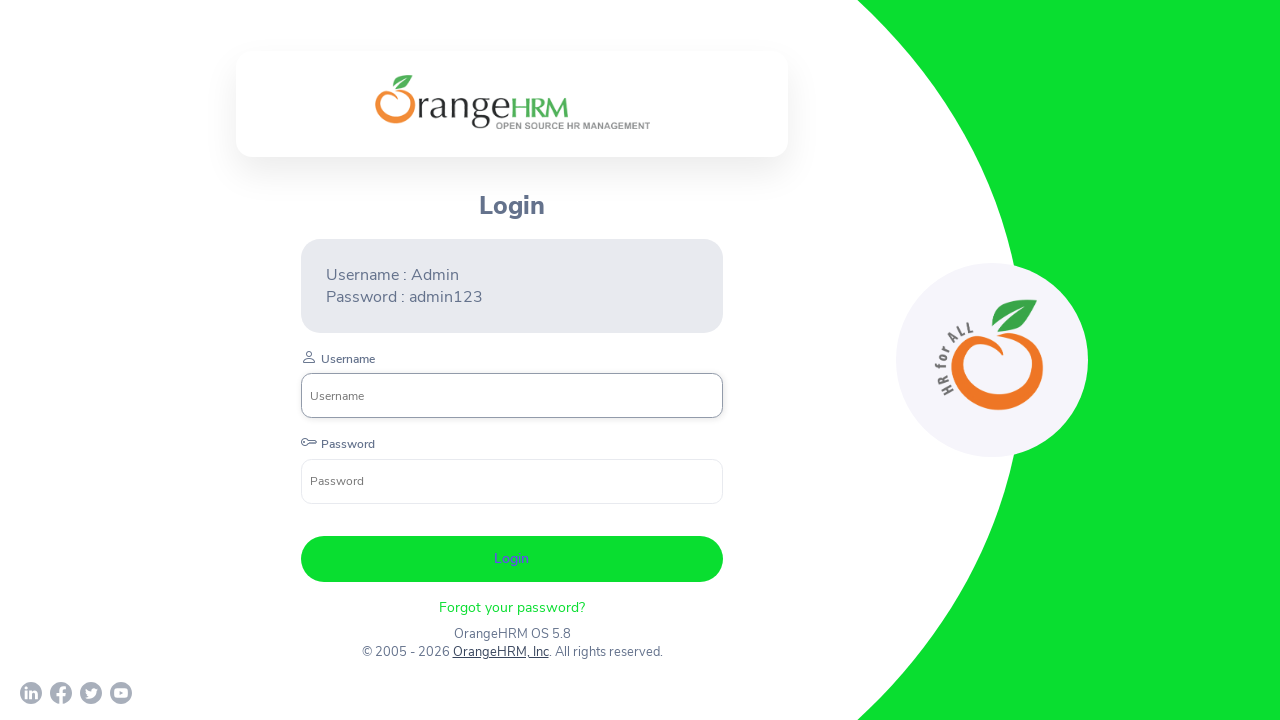

Clicked OrangeHRM, Inc link to open new window at (500, 652) on xpath=//a[normalize-space()='OrangeHRM, Inc']
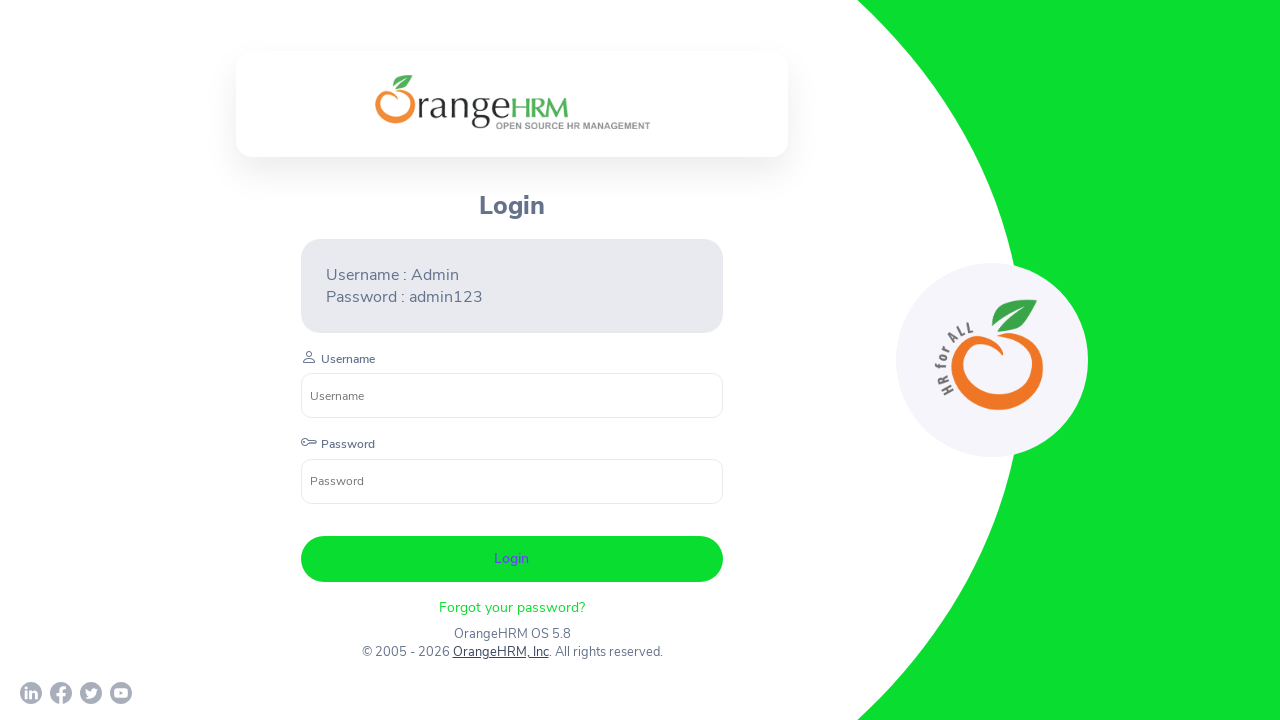

Captured new window/page from popup
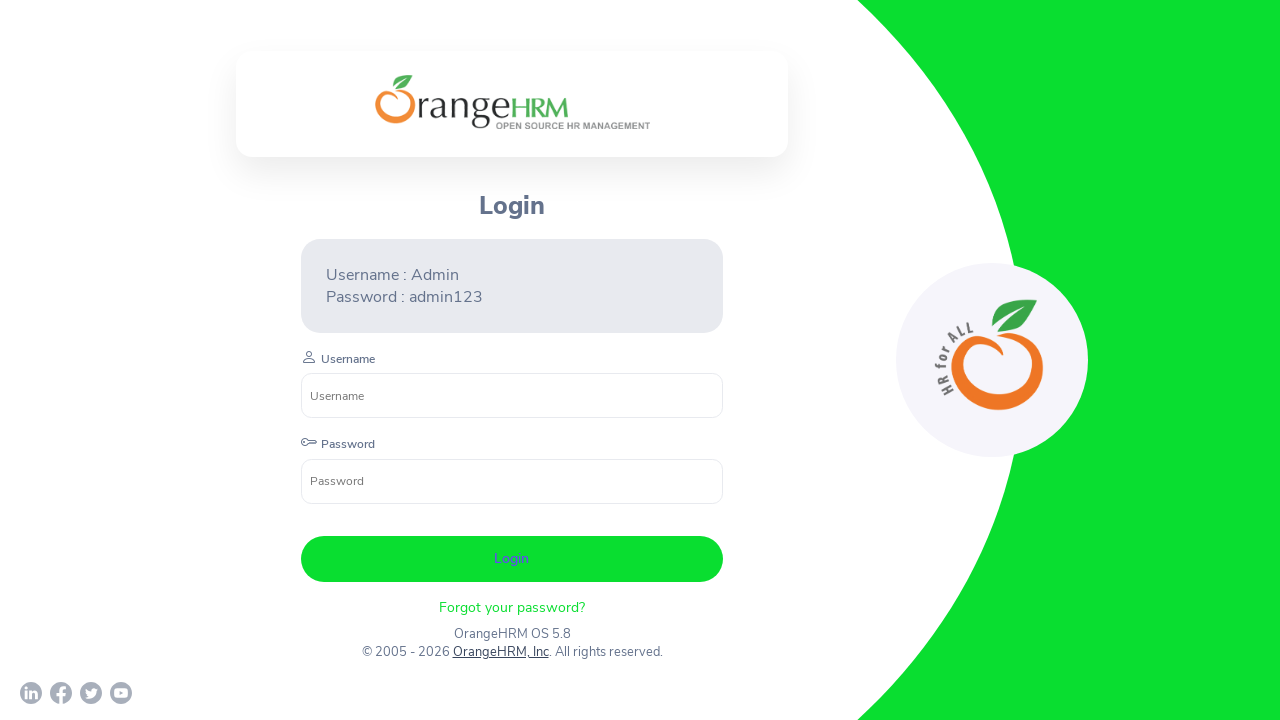

New window finished loading
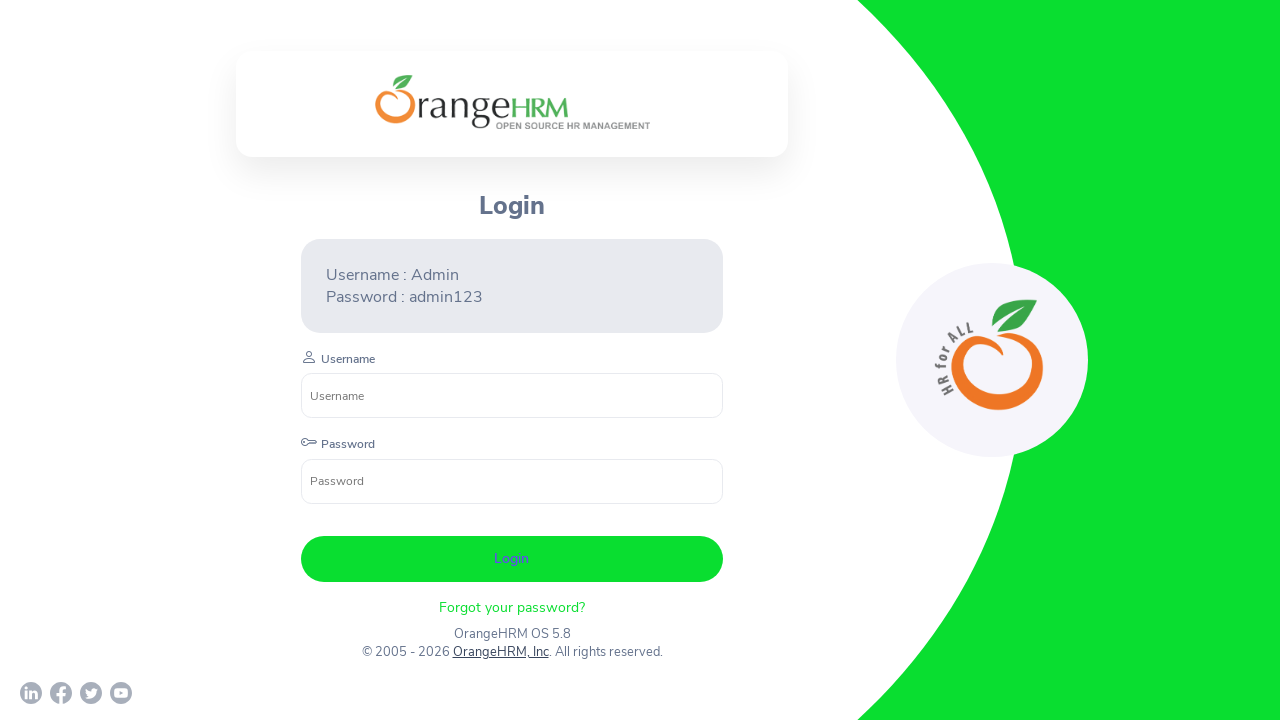

First window title: OrangeHRM
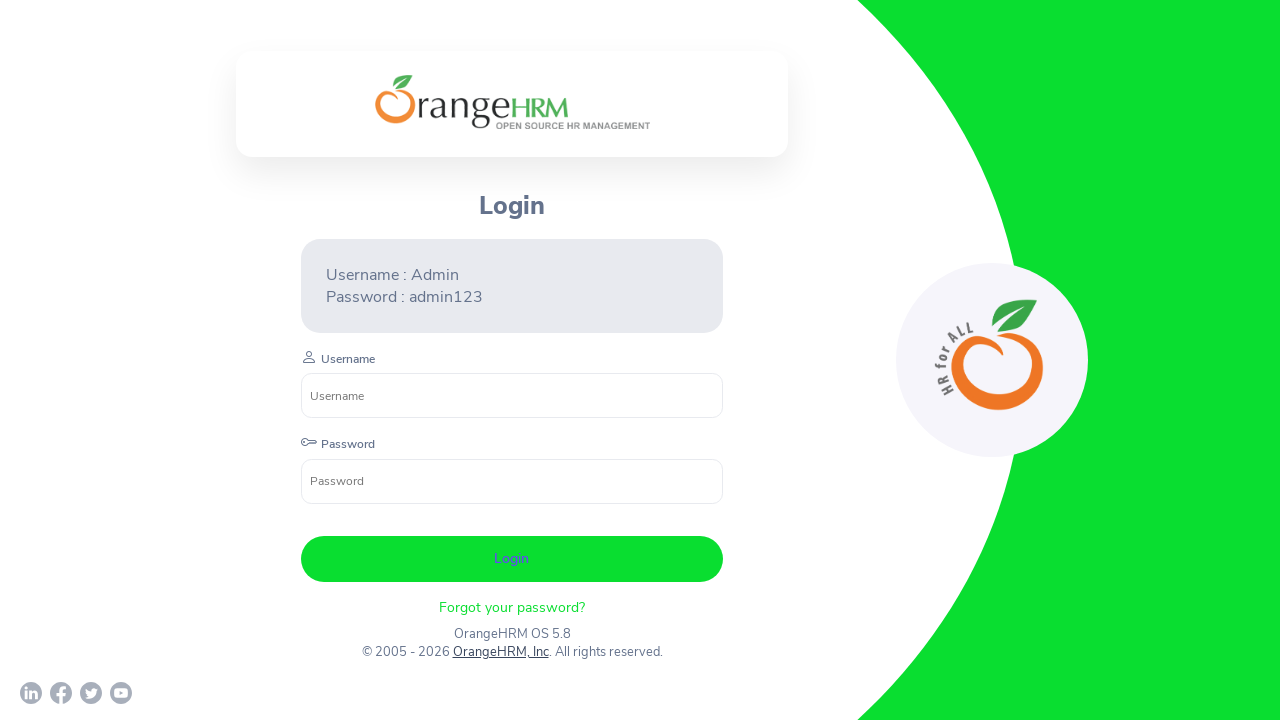

Second window title: Human Resources Management Software | HRMS | OrangeHRM
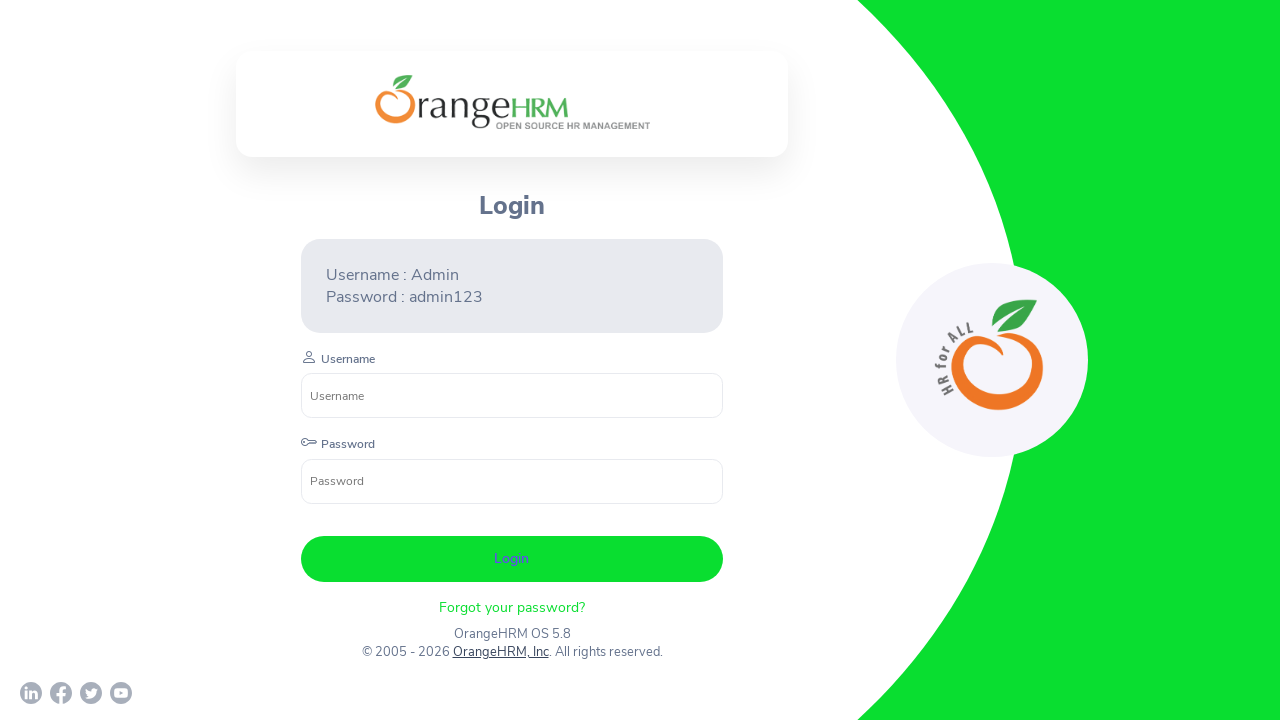

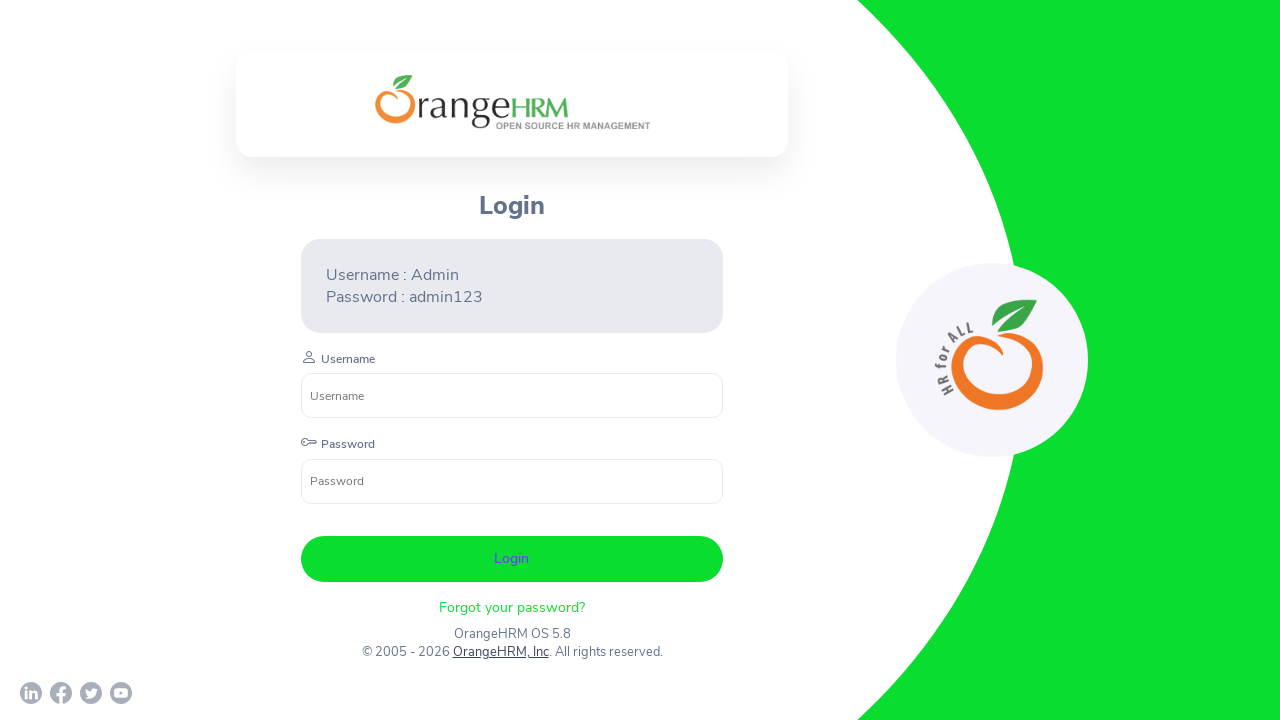